Tests dropdown functionality by navigating to a dropdown page and interacting with a select element to get all available options

Starting URL: https://the-internet.herokuapp.com/dropdown

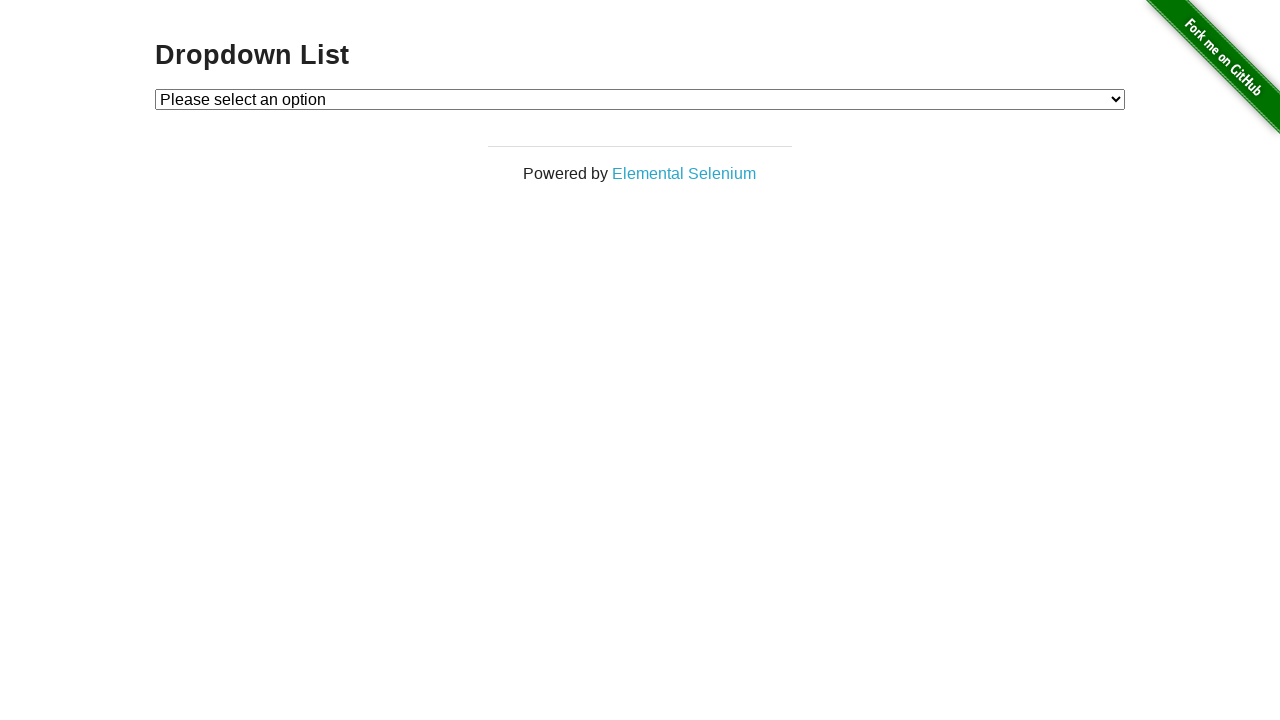

Waited for dropdown element to be visible
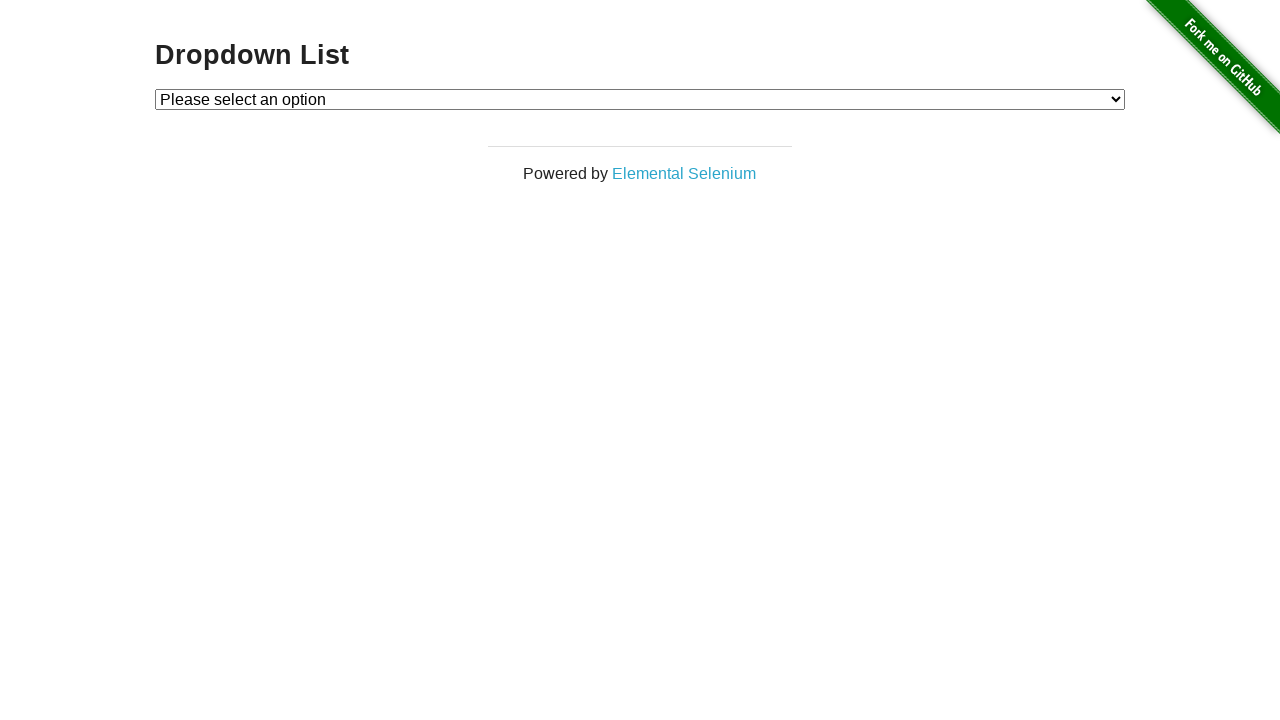

Selected dropdown option with value '1' on select#dropdown
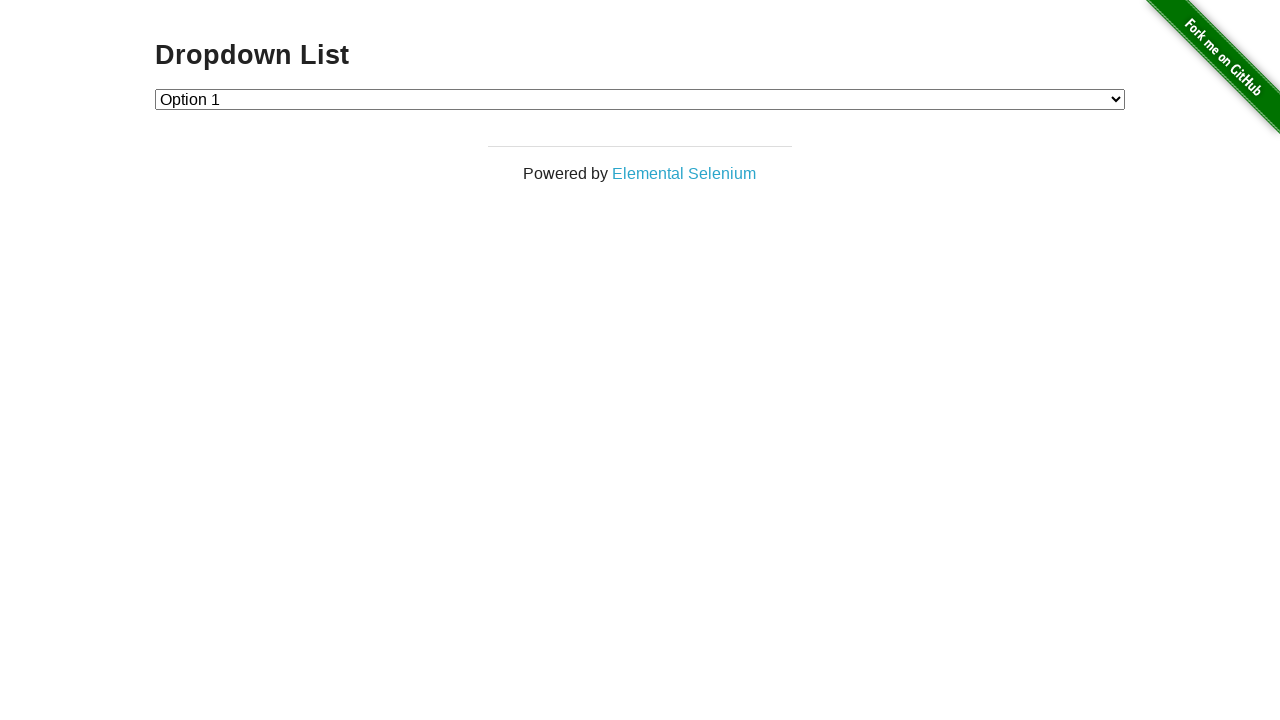

Selected dropdown option with label 'Option 2' on select#dropdown
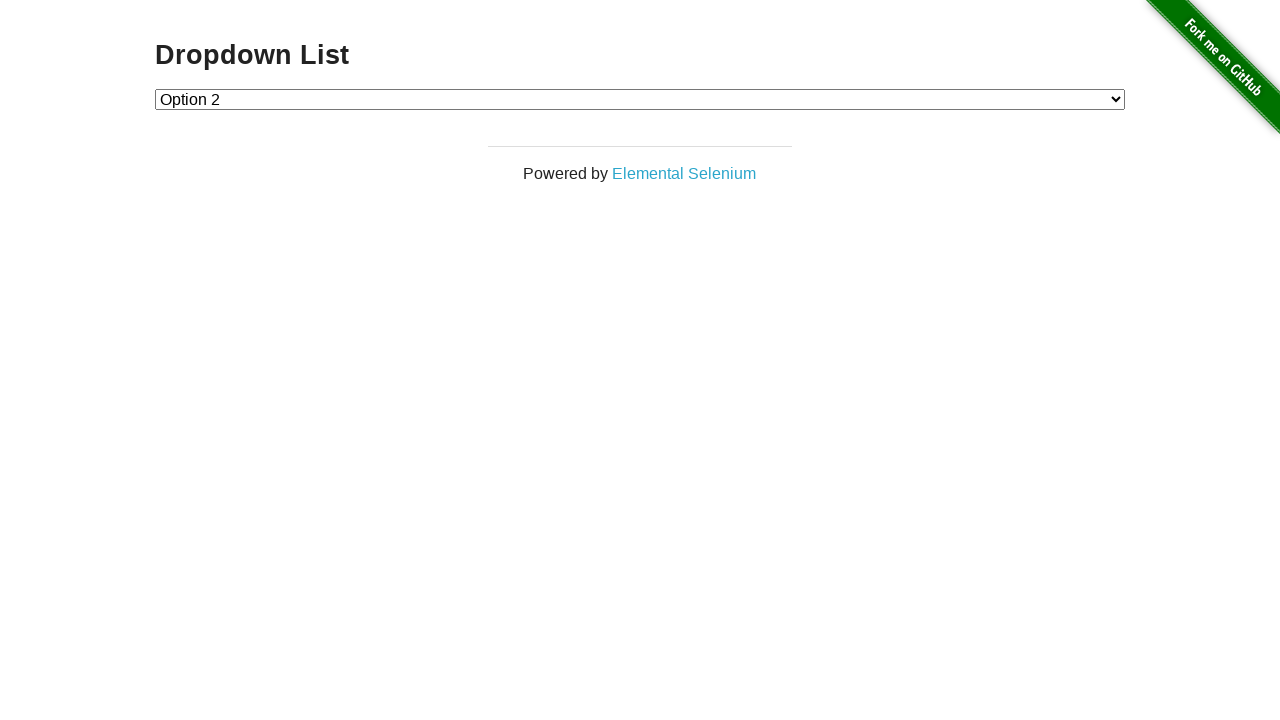

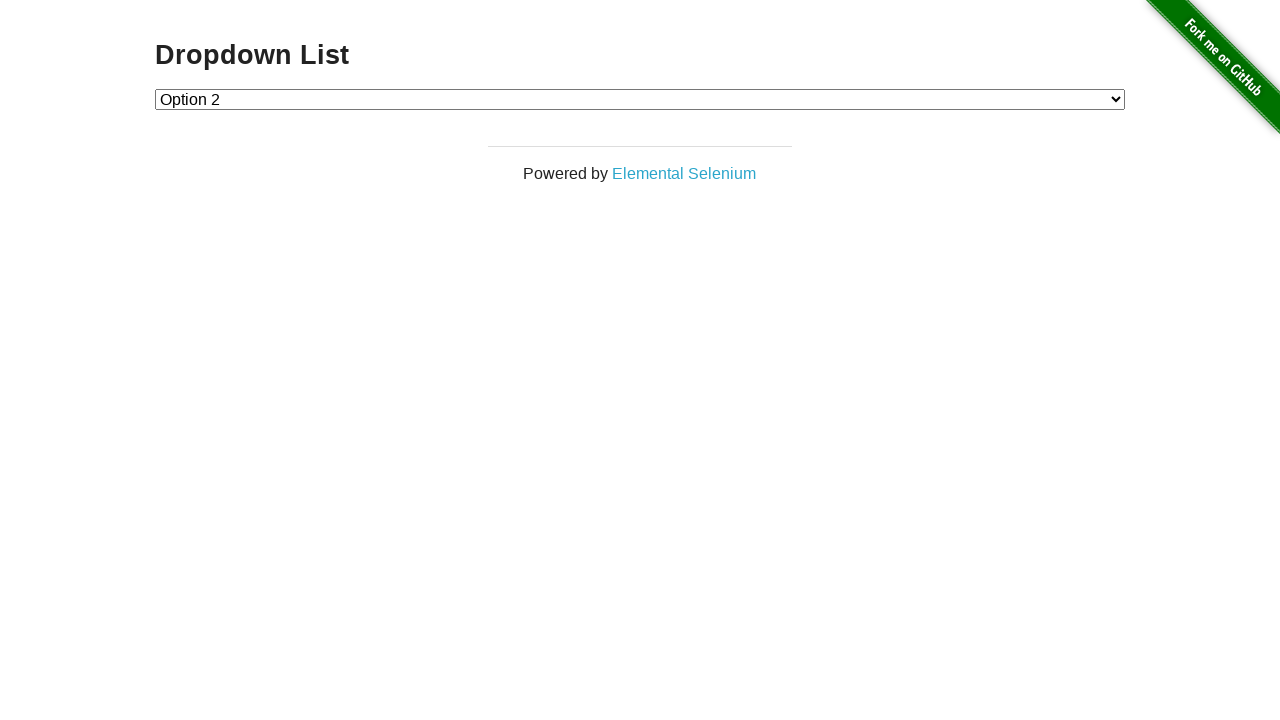